Tests language switching functionality by selecting Finnish and English languages from the dropdown

Starting URL: https://polis812.github.io/vacuu/#

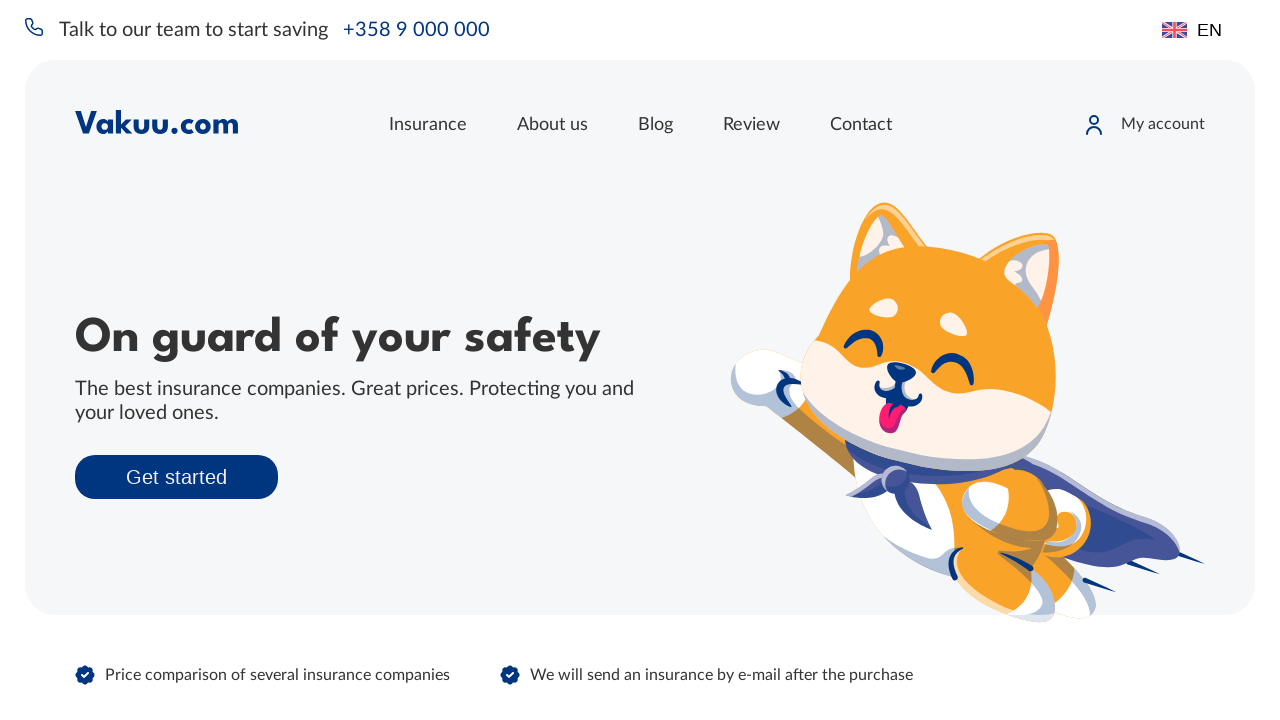

Selected Finnish language from dropdown on internal:role=combobox
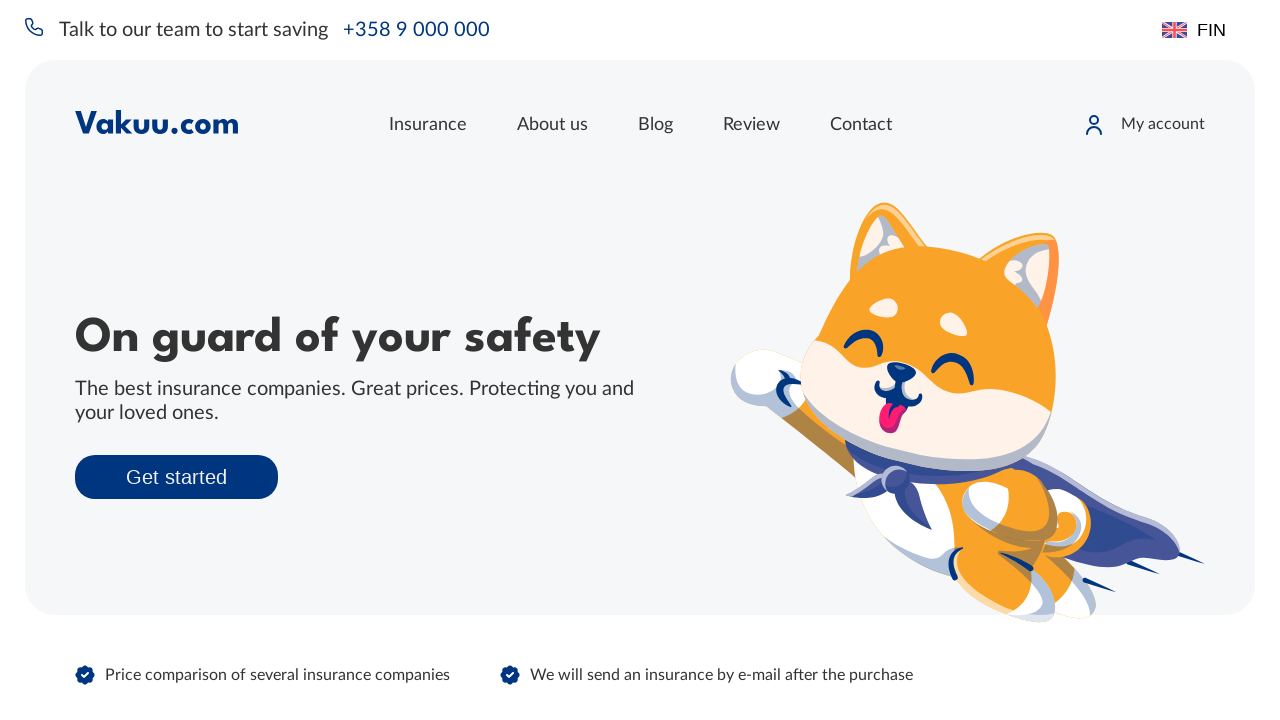

Waited for page to load in Finnish
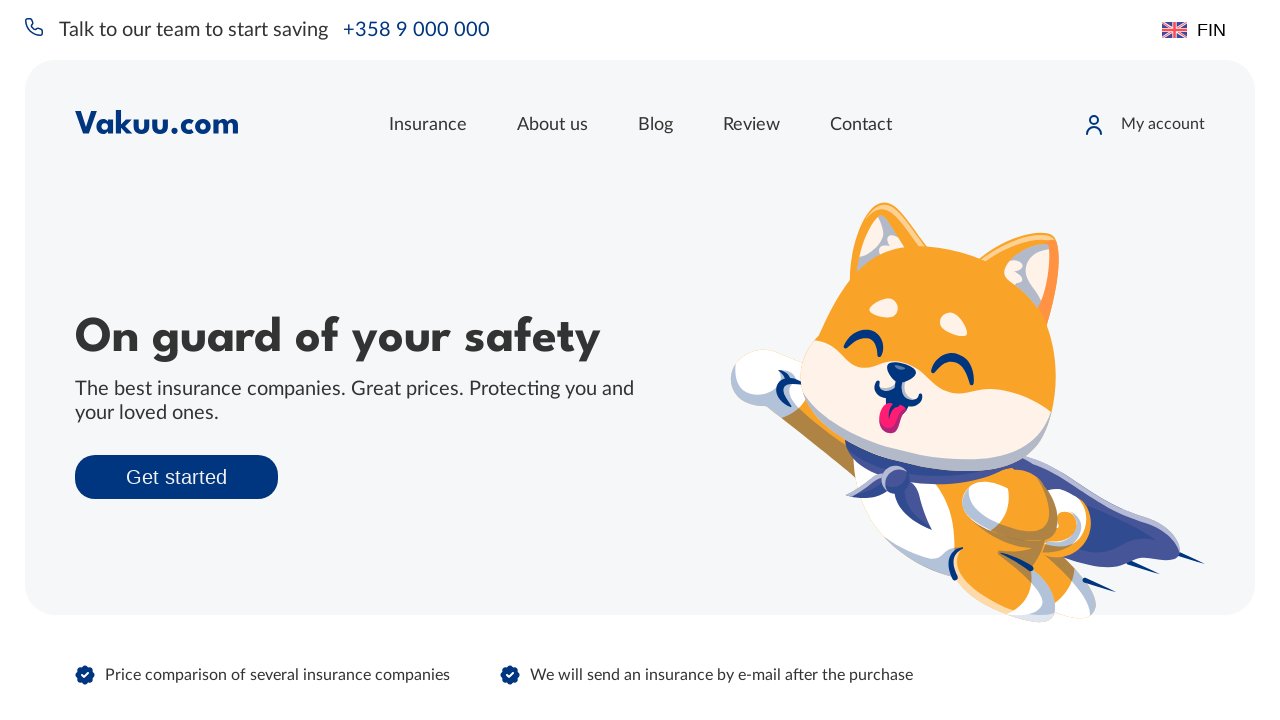

Selected English language from dropdown on internal:role=combobox
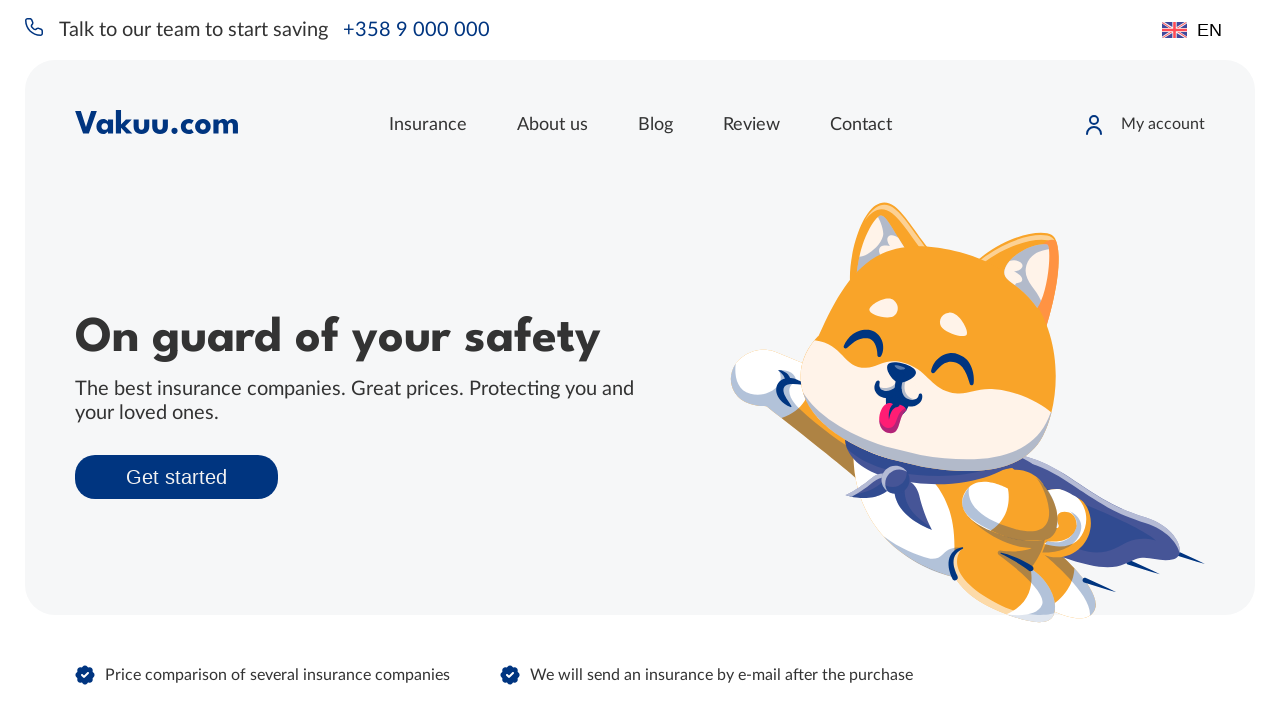

Waited for page to load in English
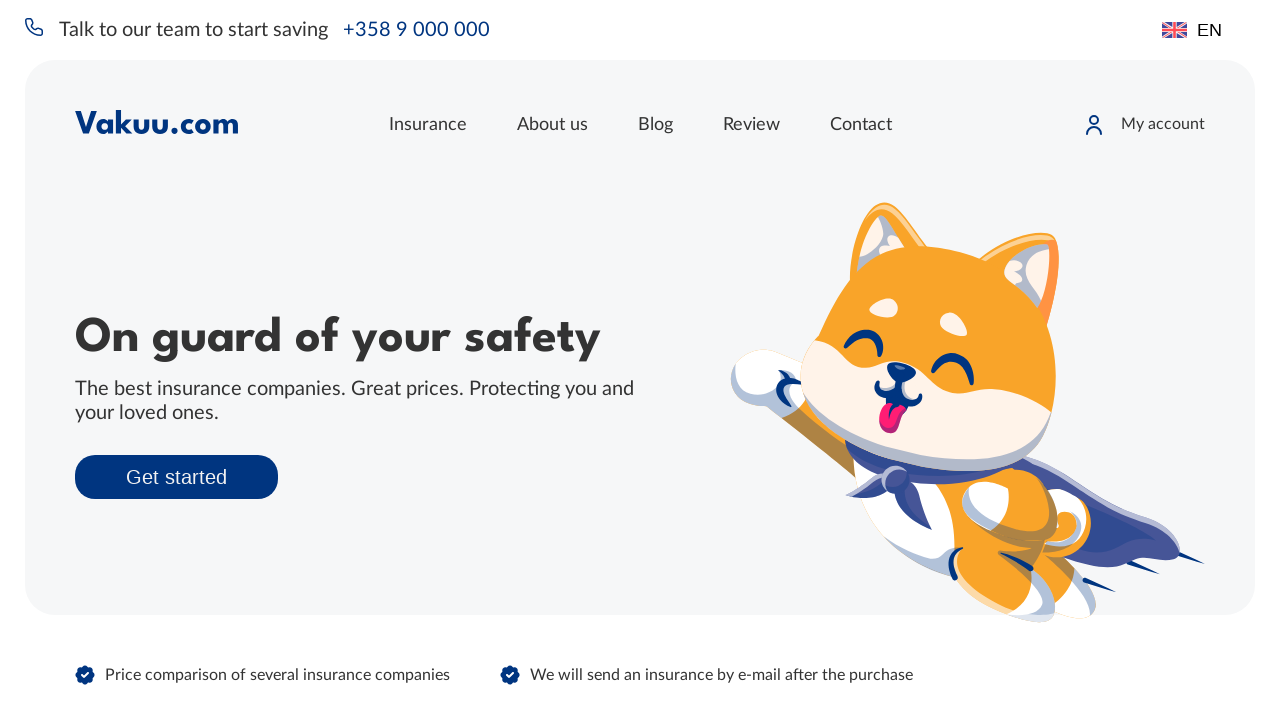

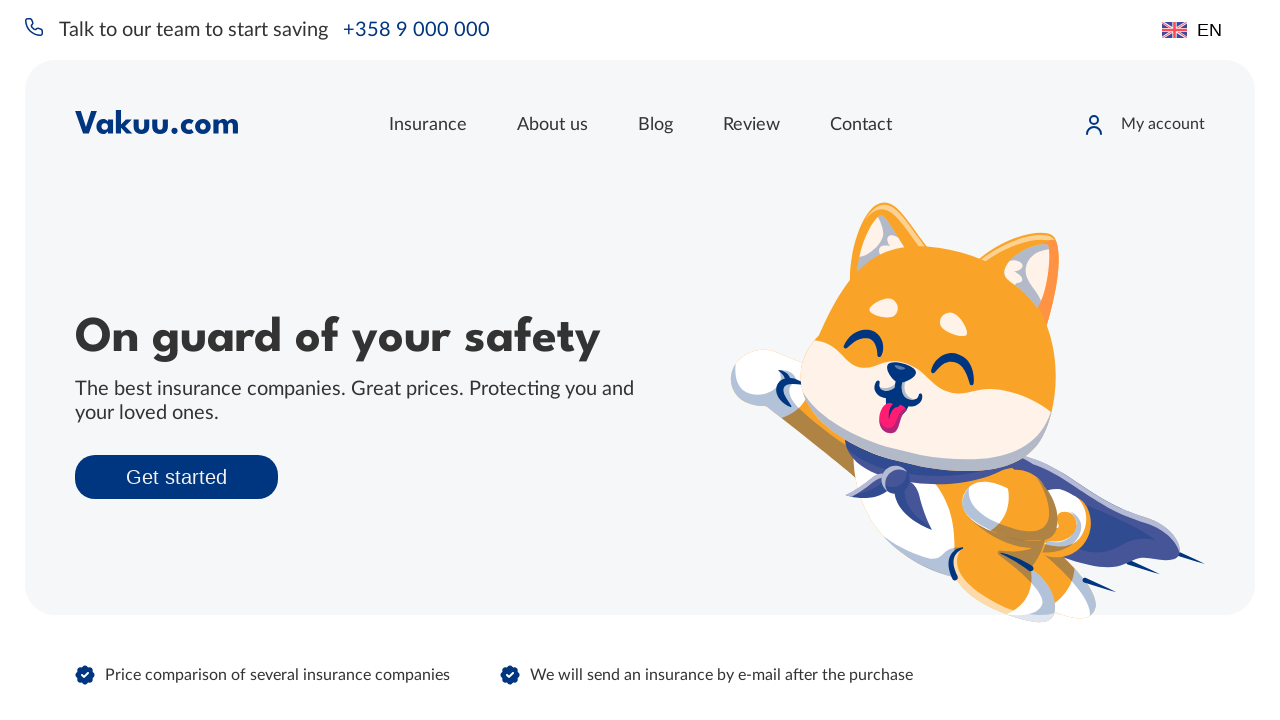